Tests web storage functionality by interacting with local and session storage, adding new items, and displaying session storage content

Starting URL: https://bonigarcia.dev/selenium-webdriver-java/web-storage.html

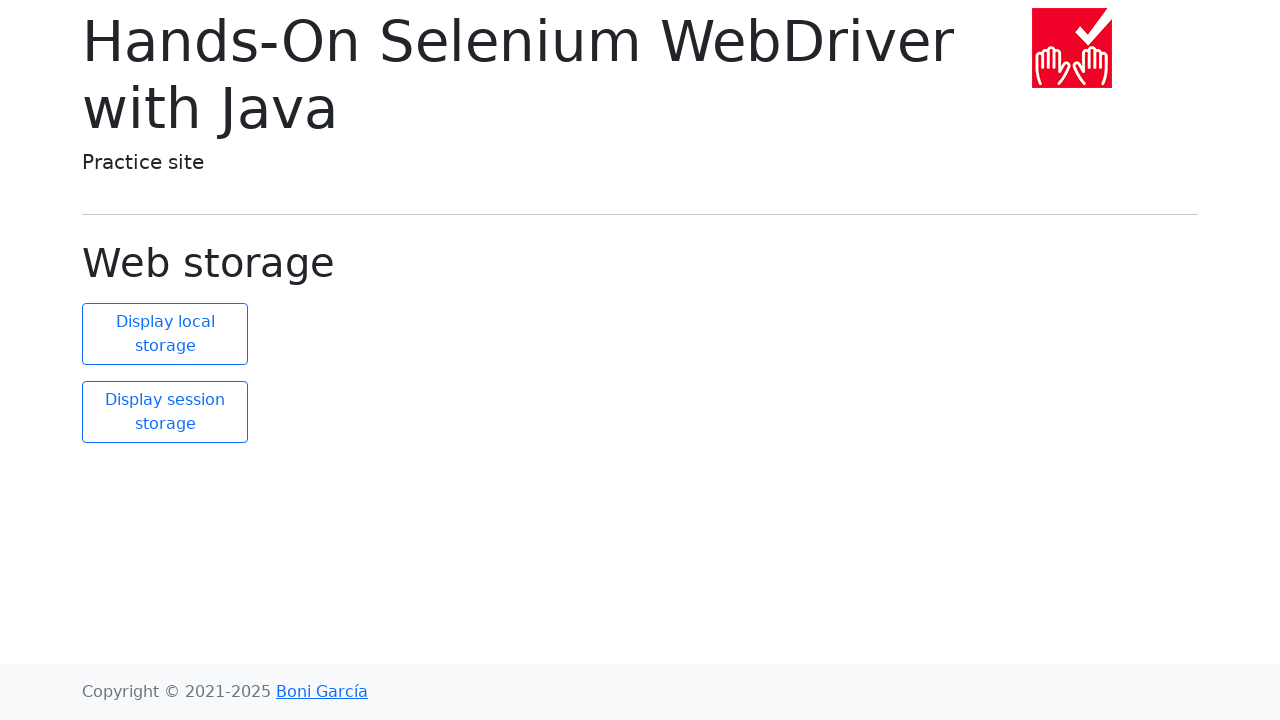

Clicked button to display session storage at (165, 412) on #display-session
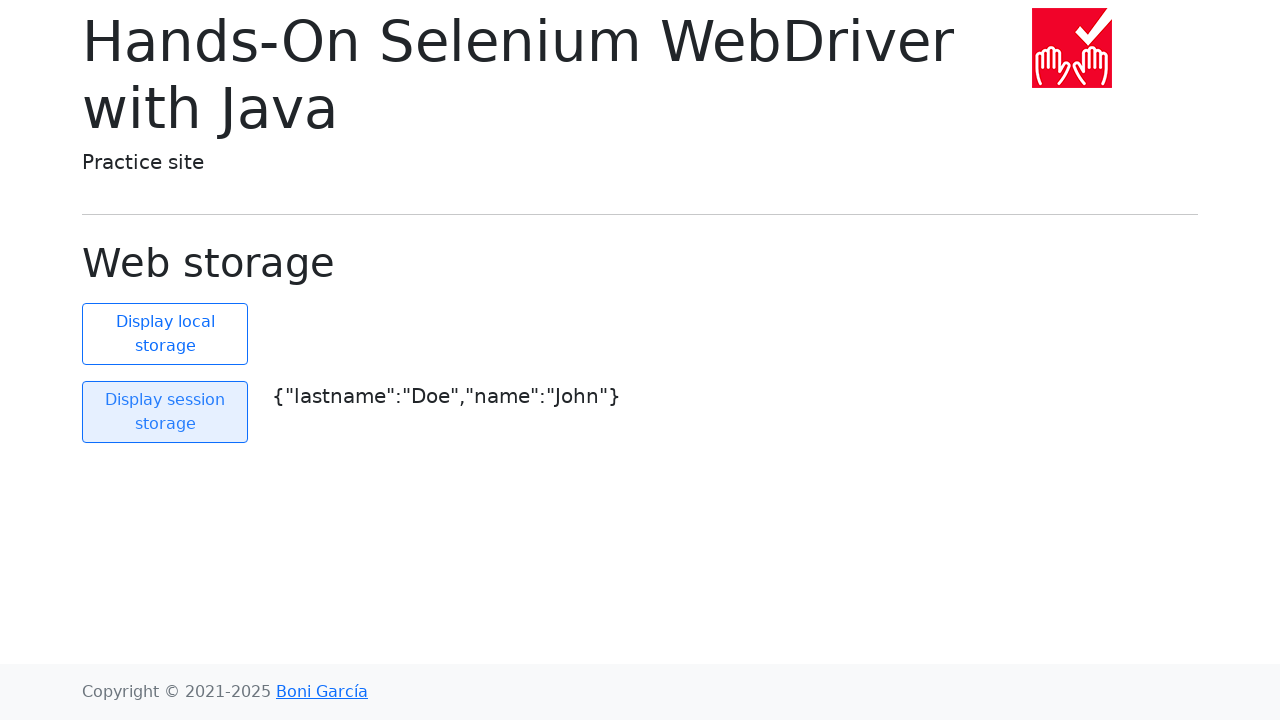

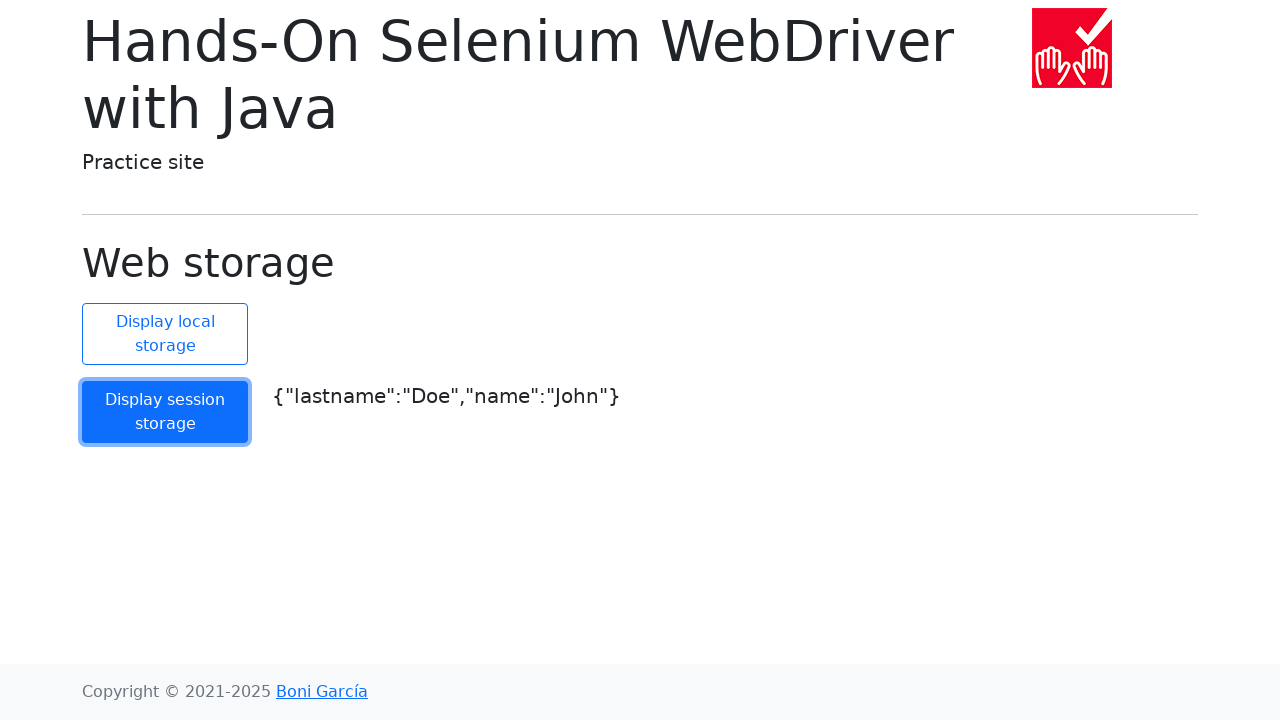